Tests adding a new customer to the bank management system by filling in first name, last name, and post code fields, then submitting and verifying the customer was added.

Starting URL: https://www.globalsqa.com/angularJs-protractor/BankingProject/#/manager

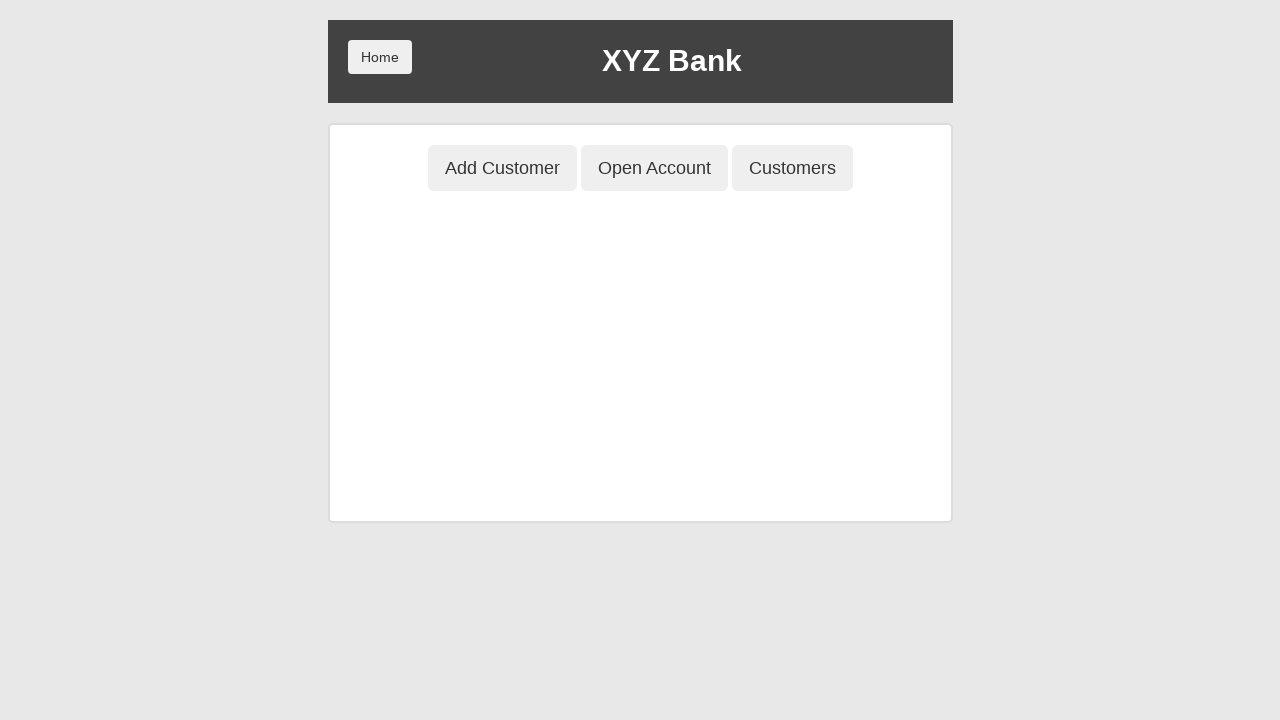

Verified on bank manager page
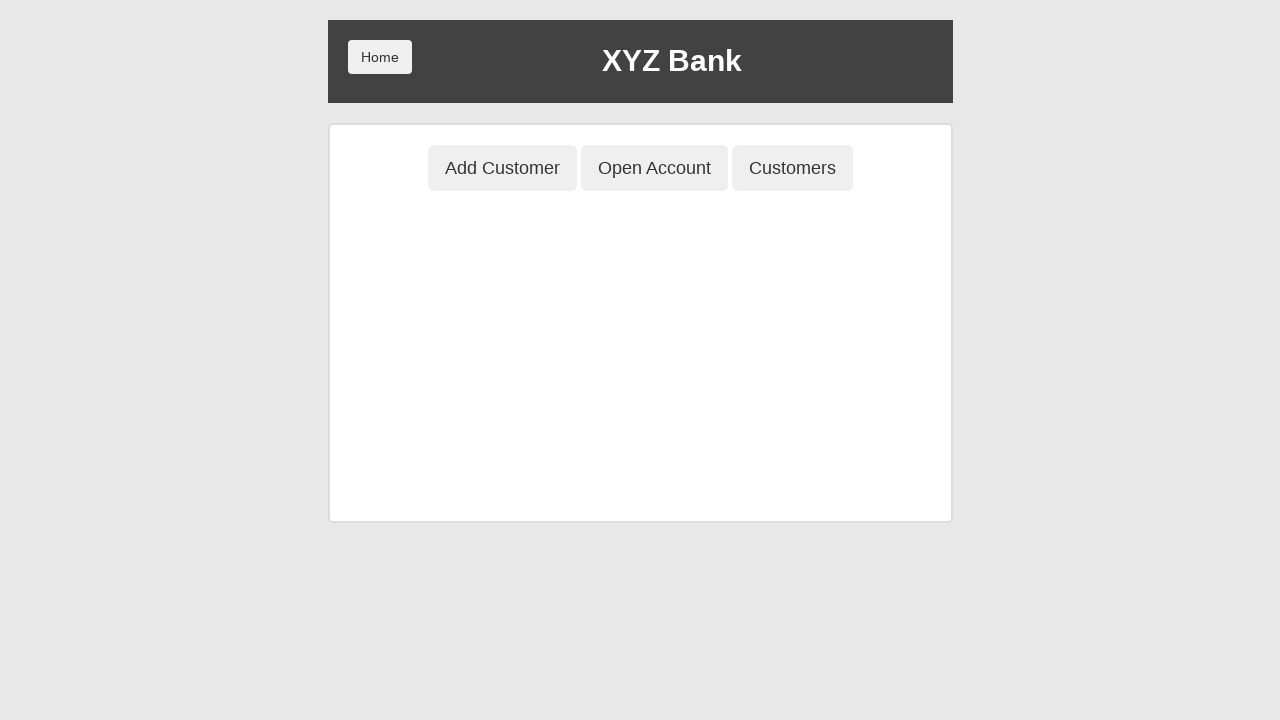

Clicked 'Add Customer' button at (502, 168) on button:has-text('Add Customer')
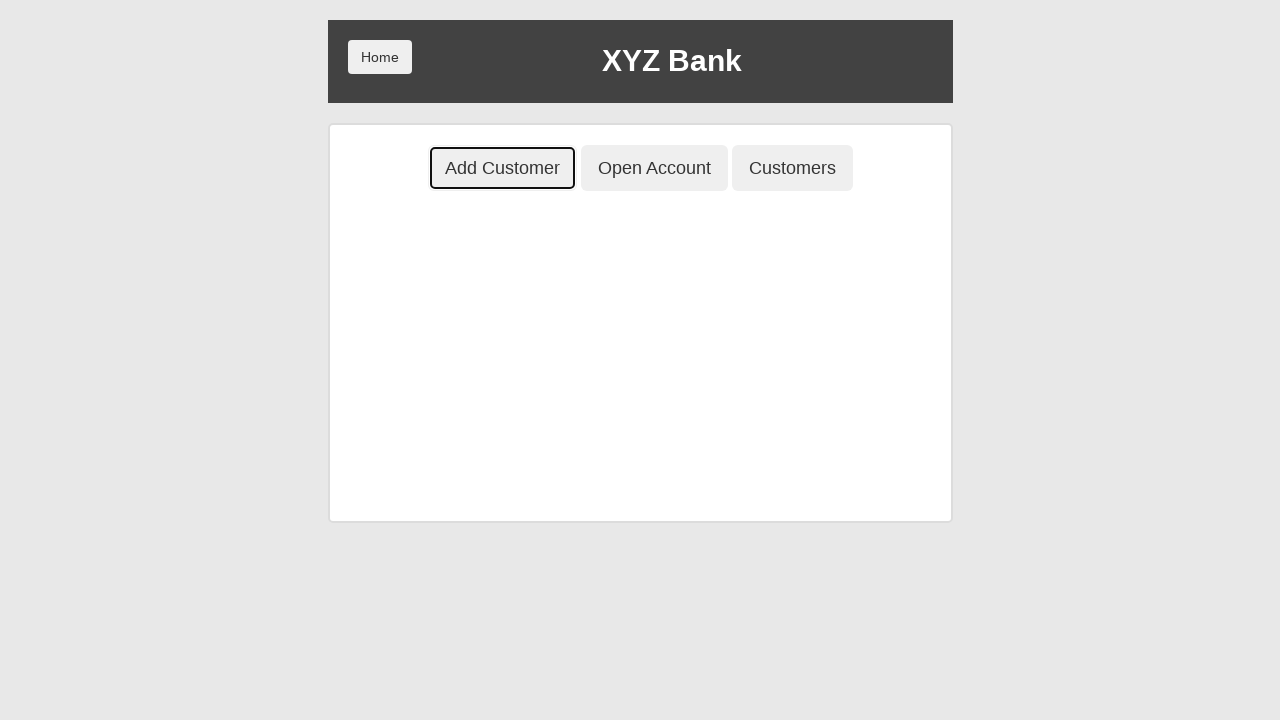

Filled in first name 'Marco' on input[placeholder='First Name']
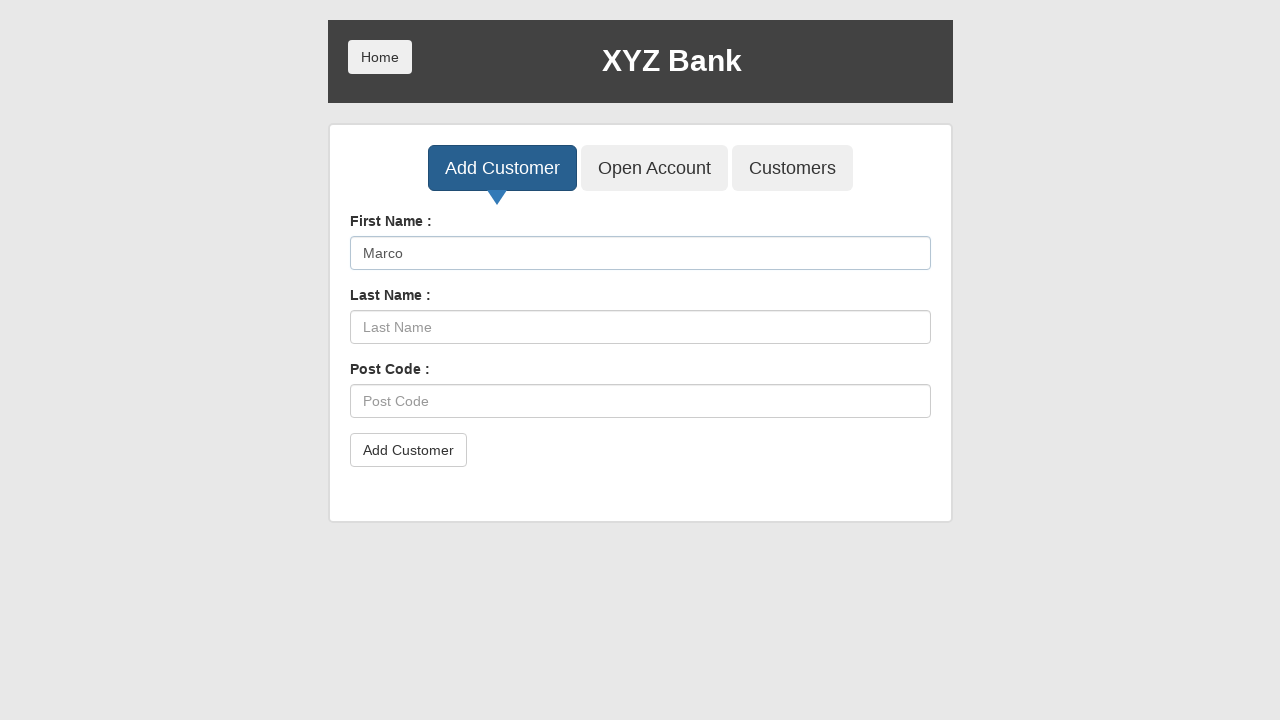

Filled in last name 'Rodriguez' on input[placeholder='Last Name']
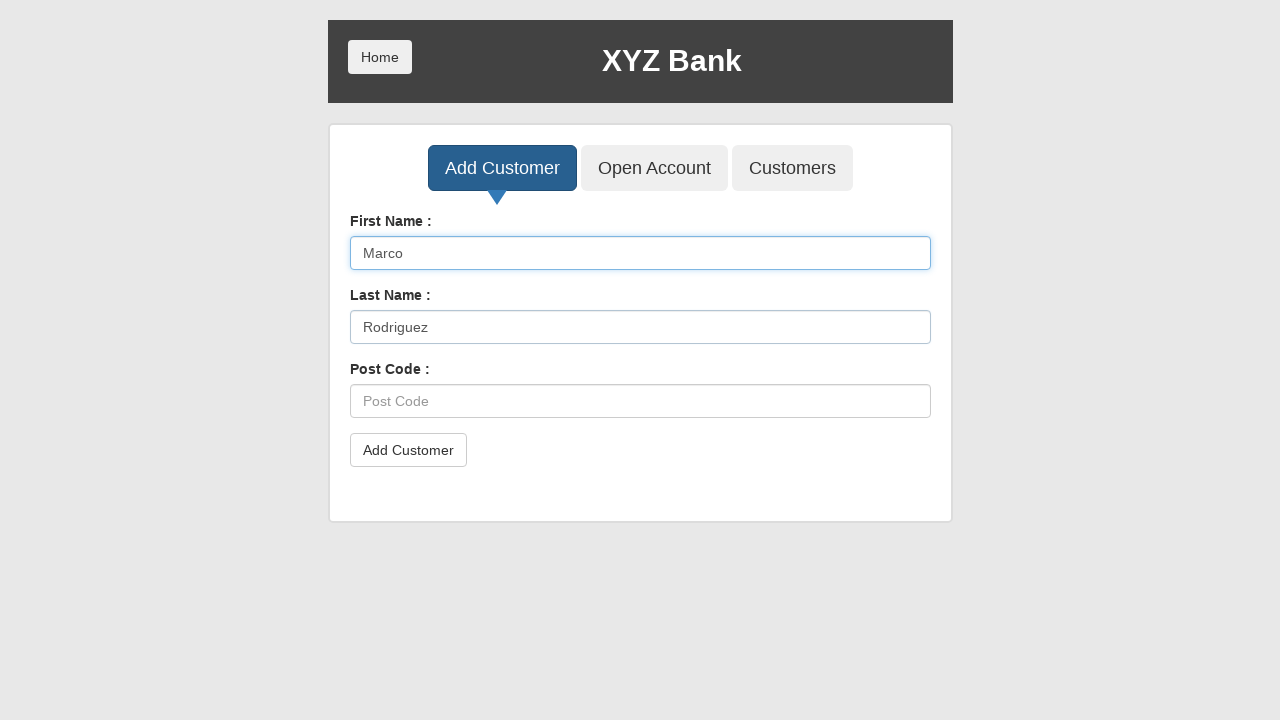

Filled in post code 'MR78542' on input[placeholder='Post Code']
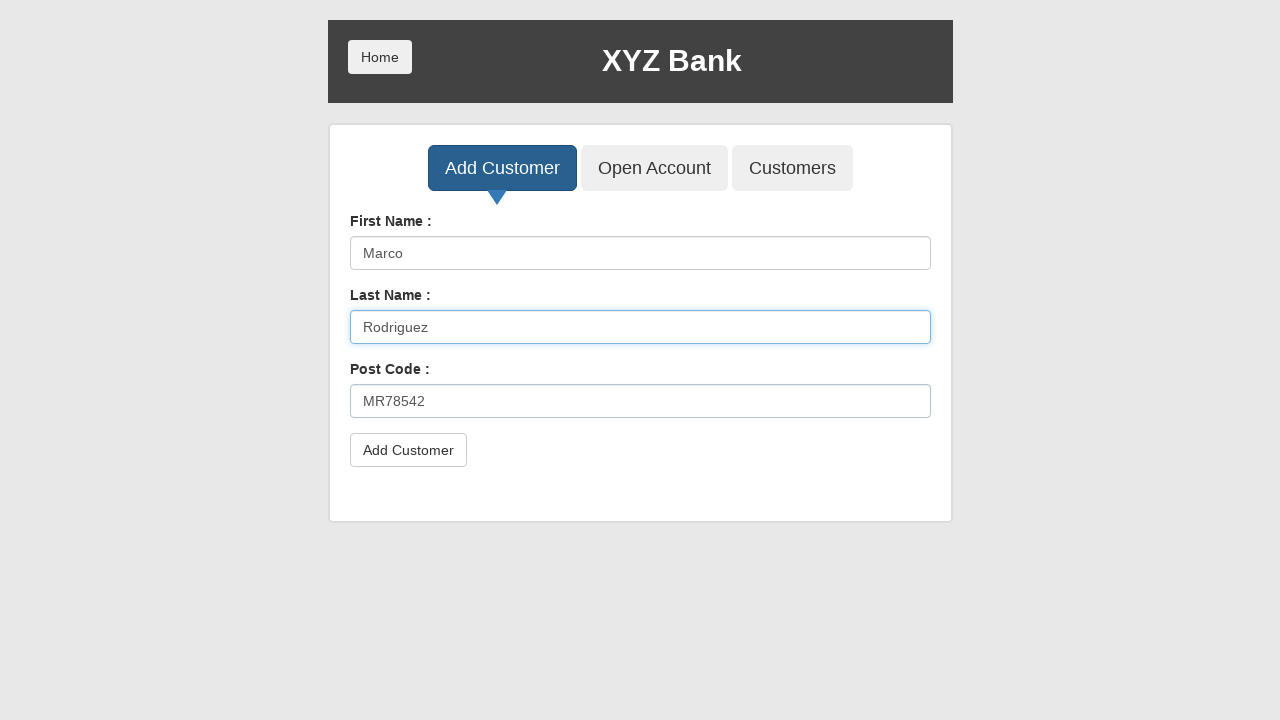

Clicked submit button to add customer at (408, 450) on button[type='submit']
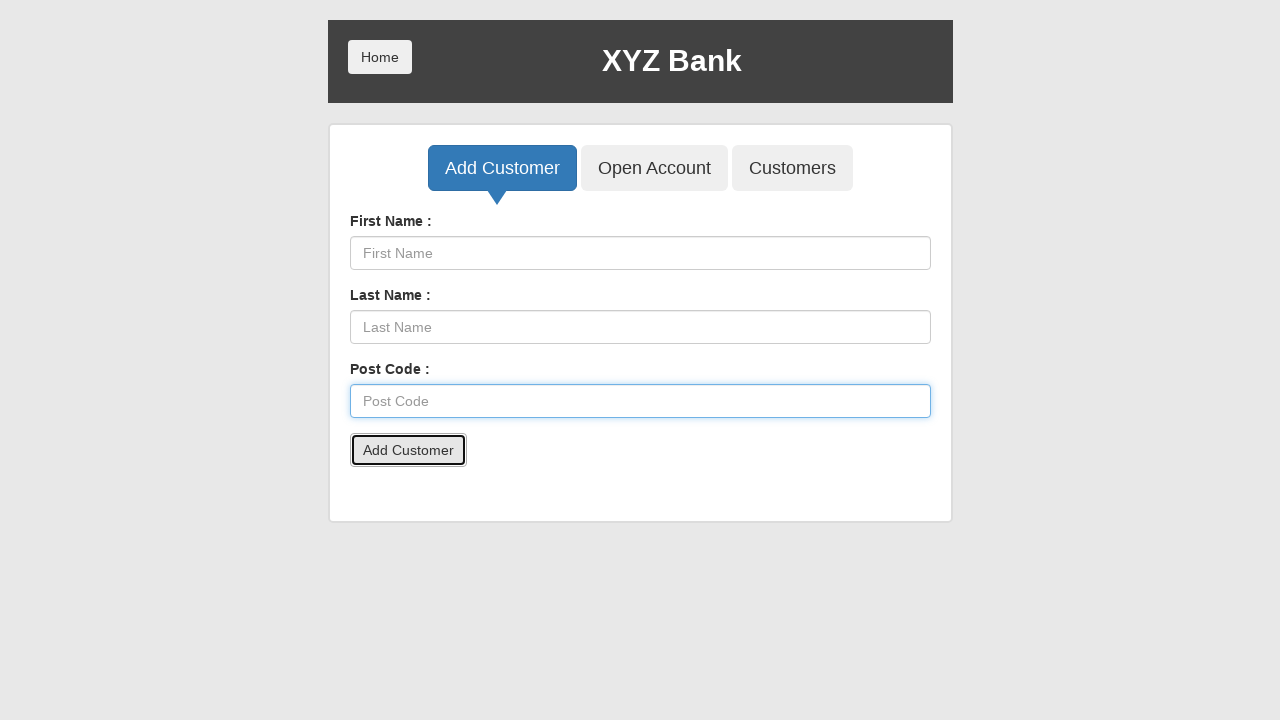

Accepted alert confirmation dialog
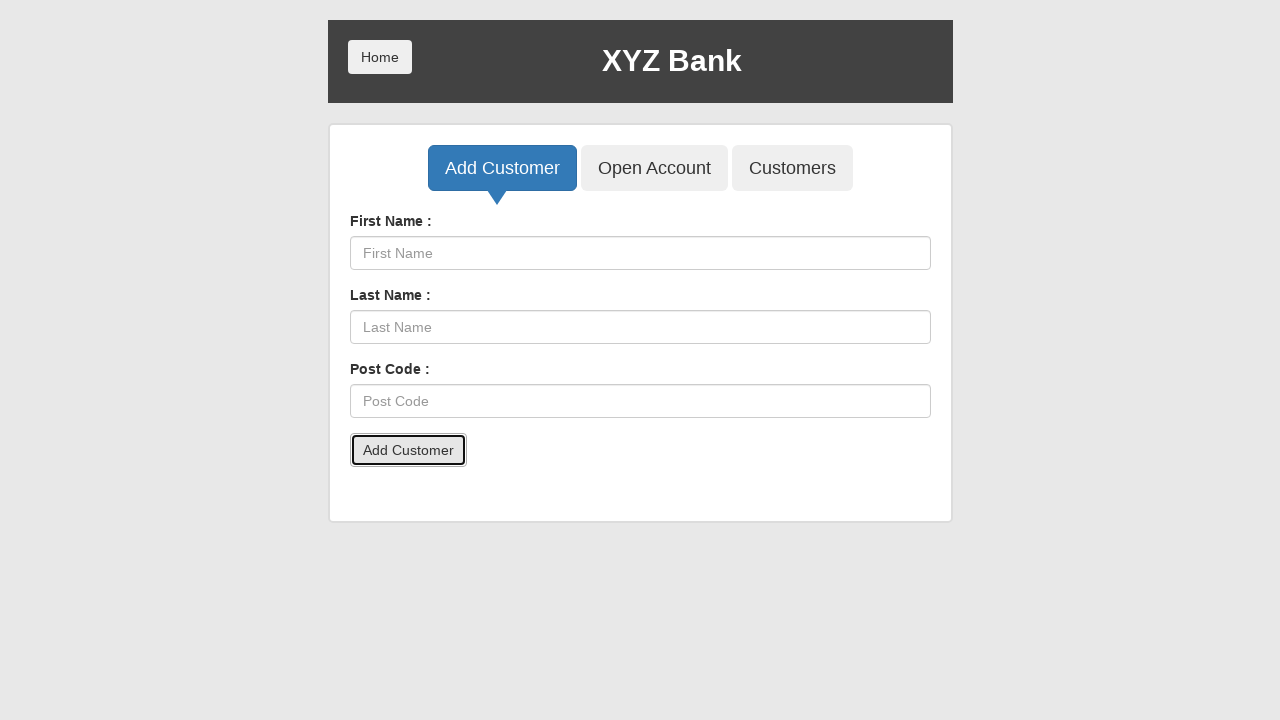

Waited for dialog to complete
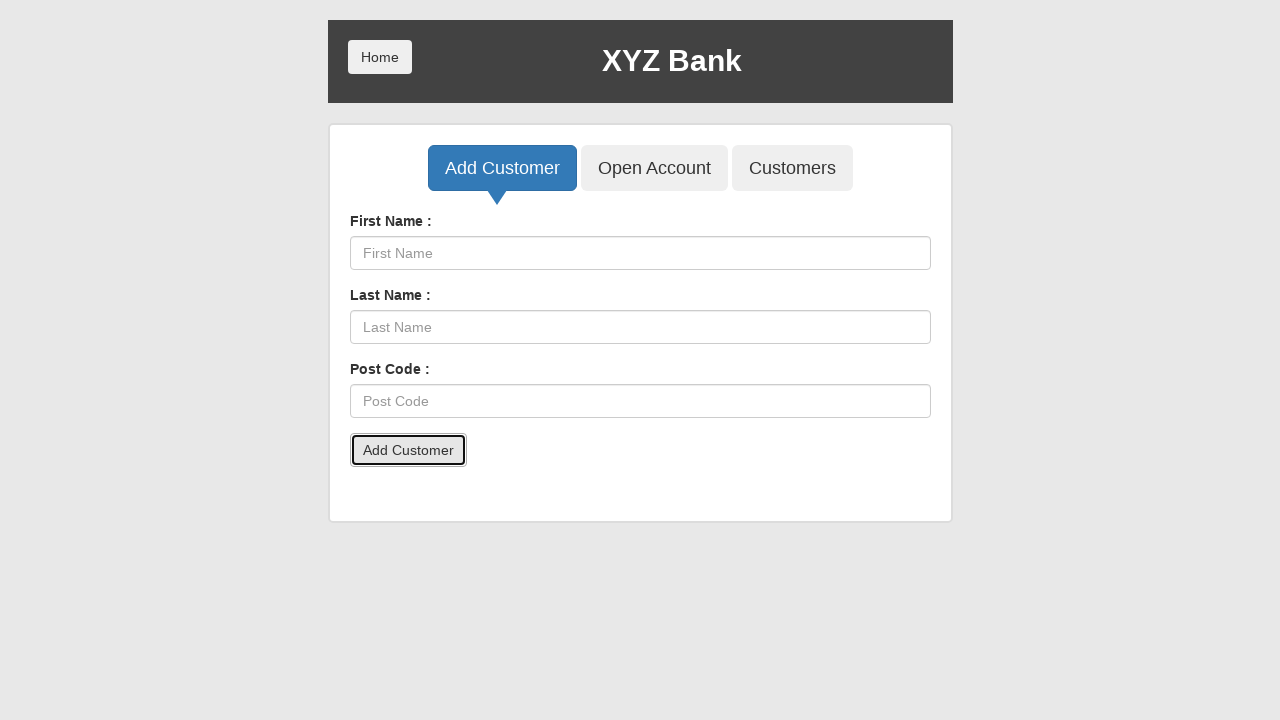

Clicked 'Customers' button to view customer list at (792, 168) on button:has-text('Customers')
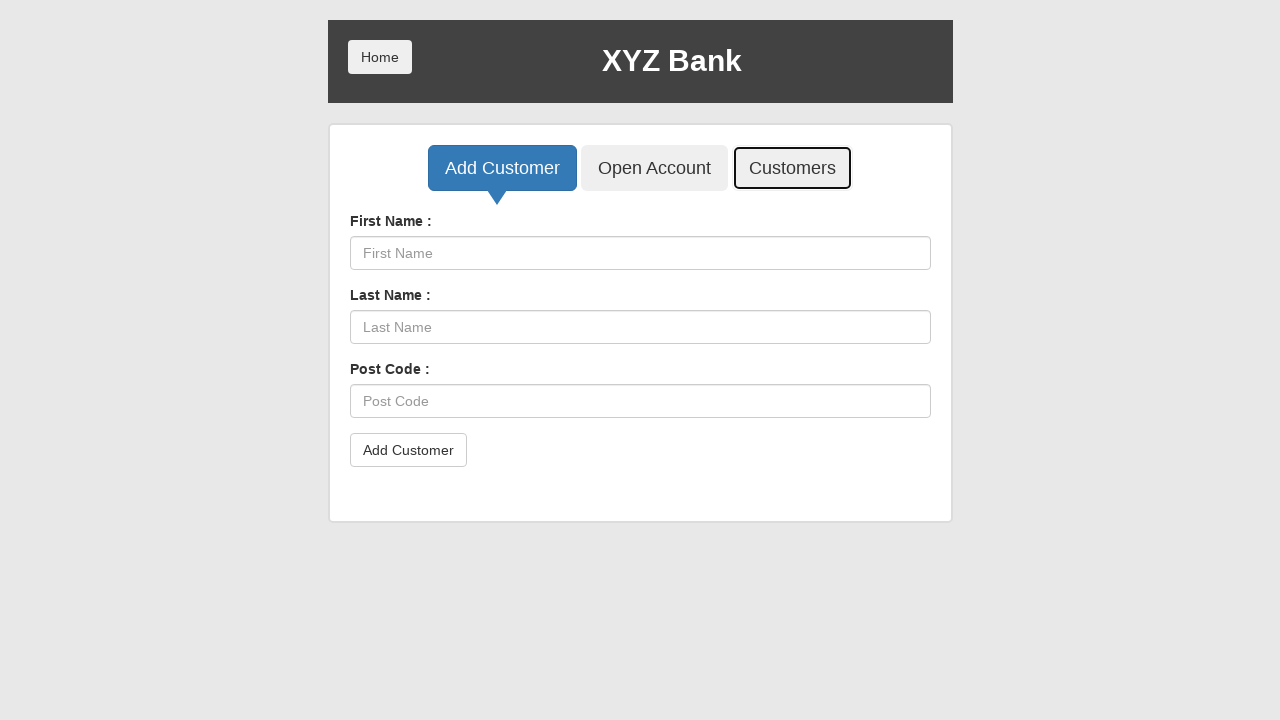

Searched for customer 'Marco' in customer list on input[placeholder='Search Customer']
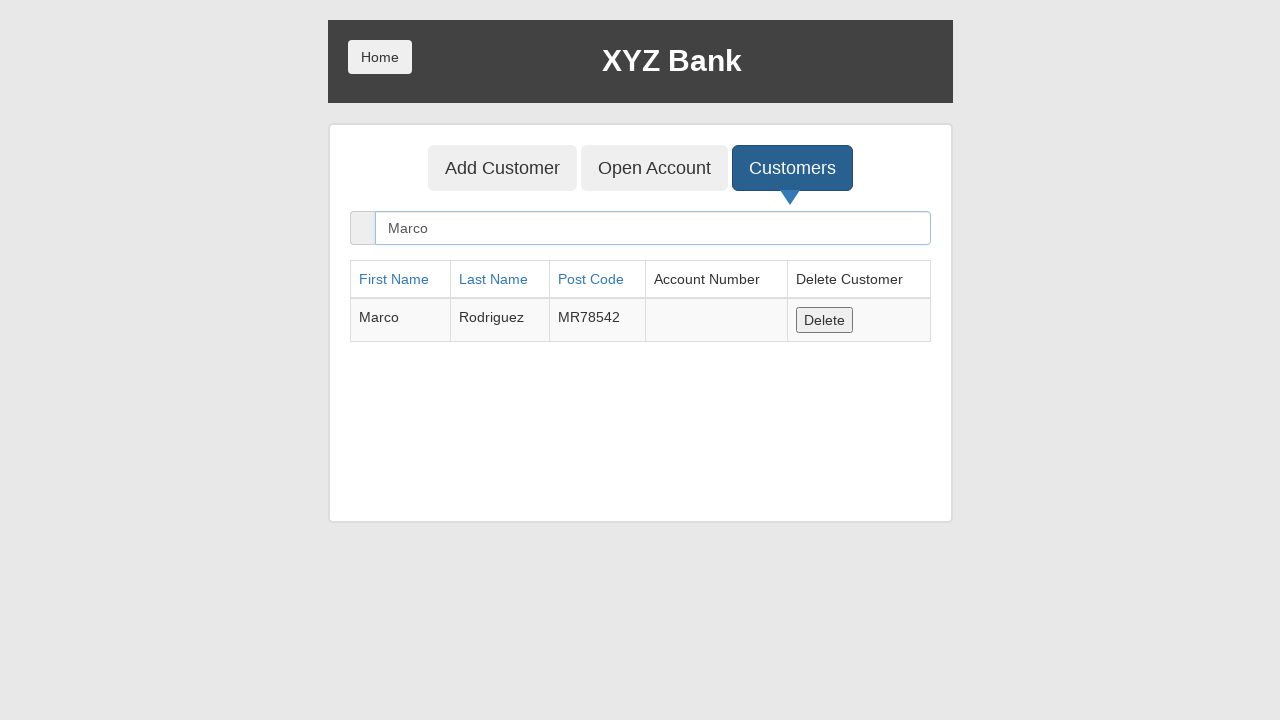

Verified customer 'Rodriguez' appears in search results - customer successfully added
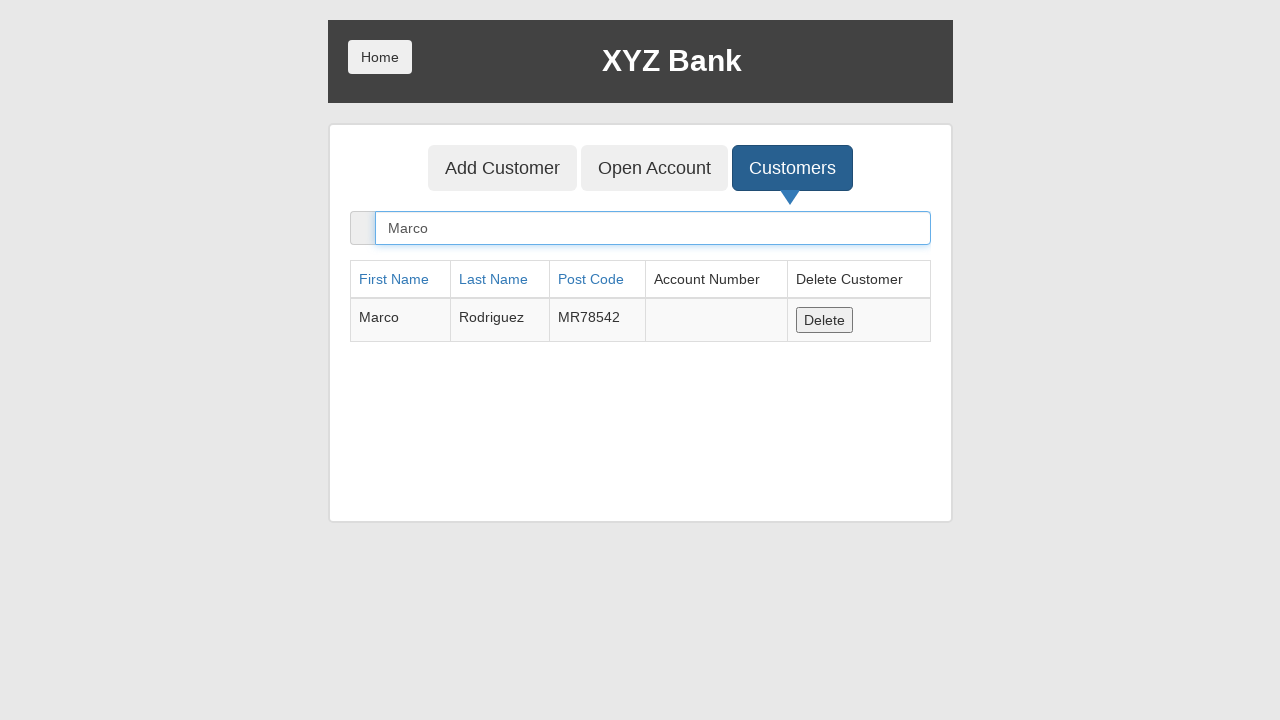

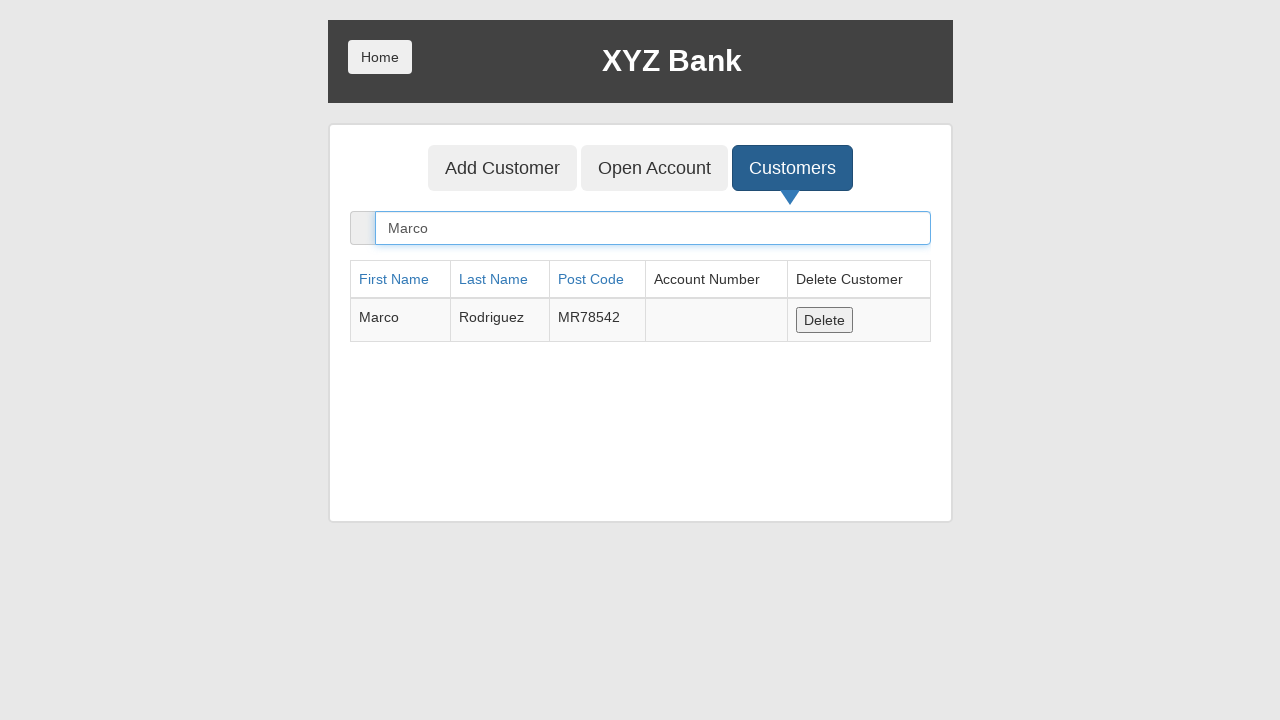